Tests button click functionality by finding a button element by name and clicking it

Starting URL: http://mazonline.github.io/index.html

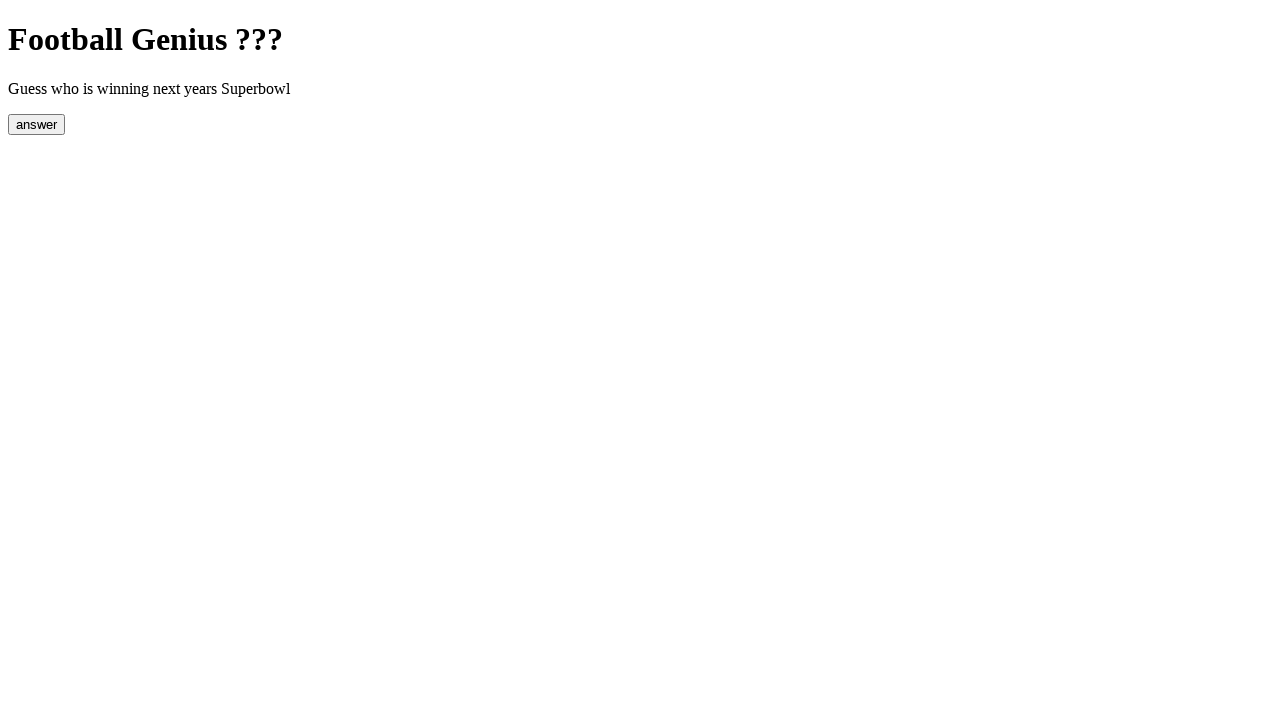

Clicked button element with name 'answer' at (36, 124) on [name='answer']
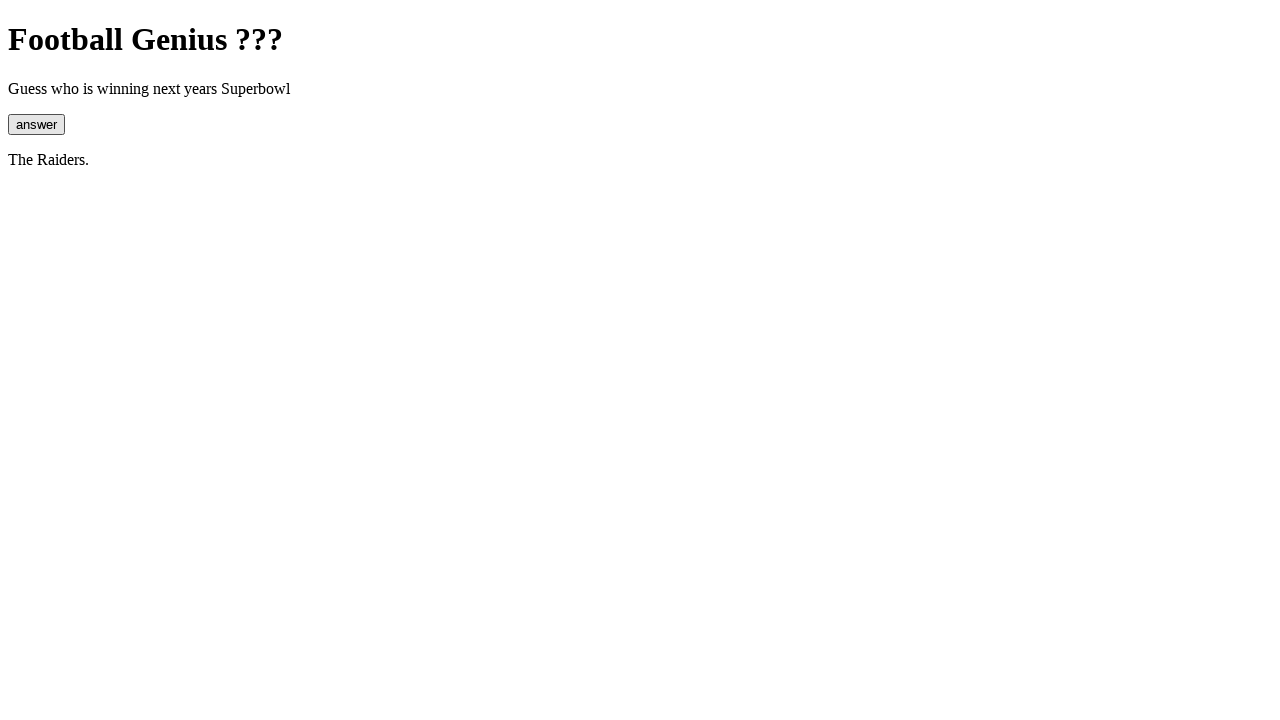

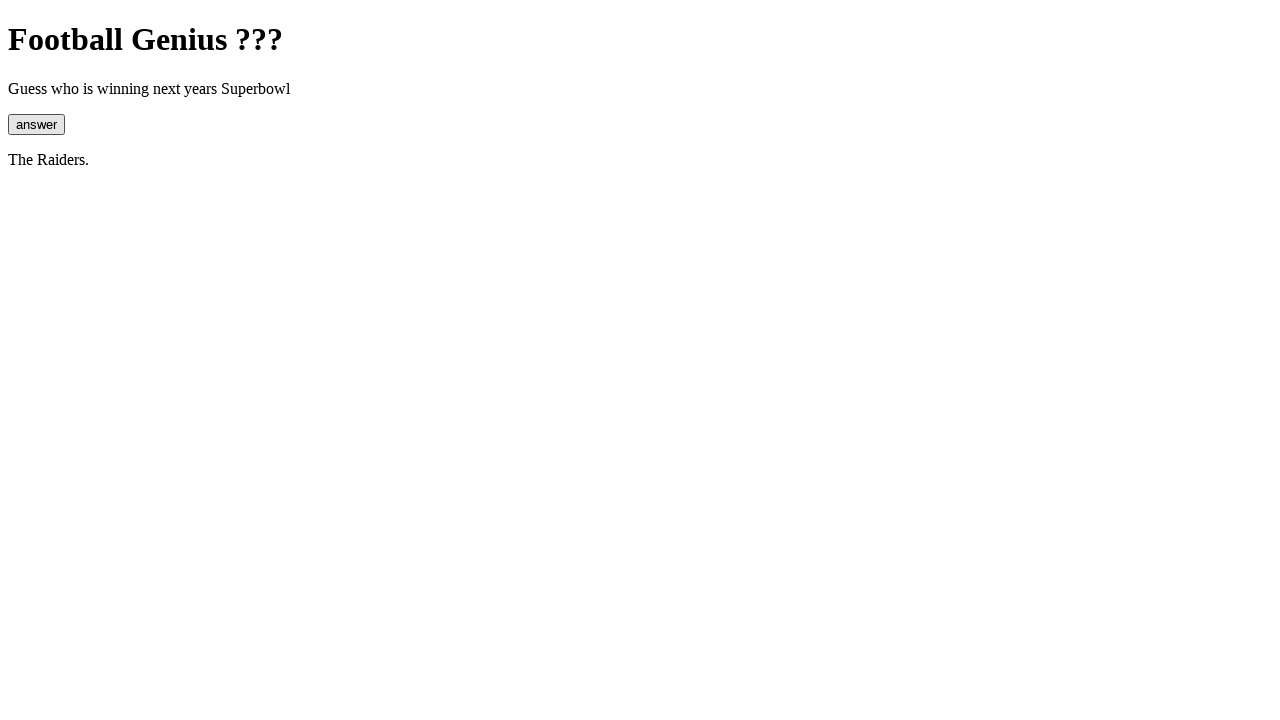